Tests multi-tab browser functionality by opening the main page, then opening a partners page in a new tab and switching to it

Starting URL: https://www.armstqb.org/

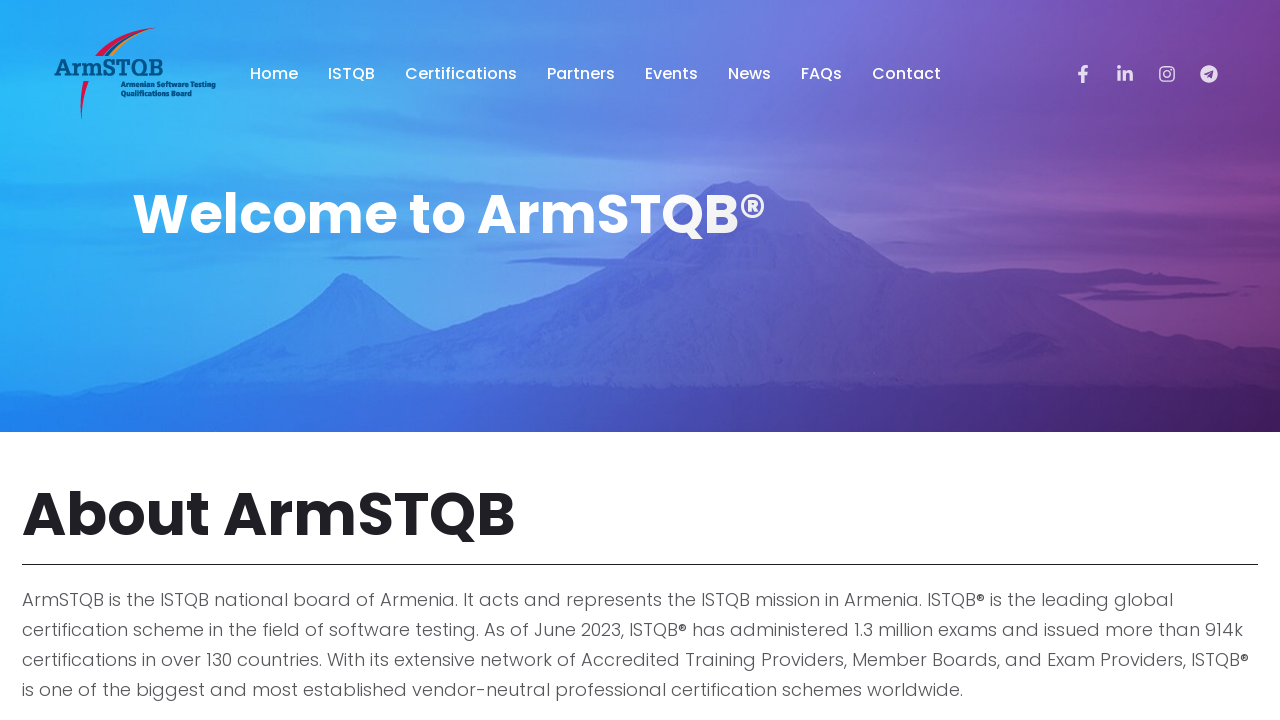

Opened a new browser tab
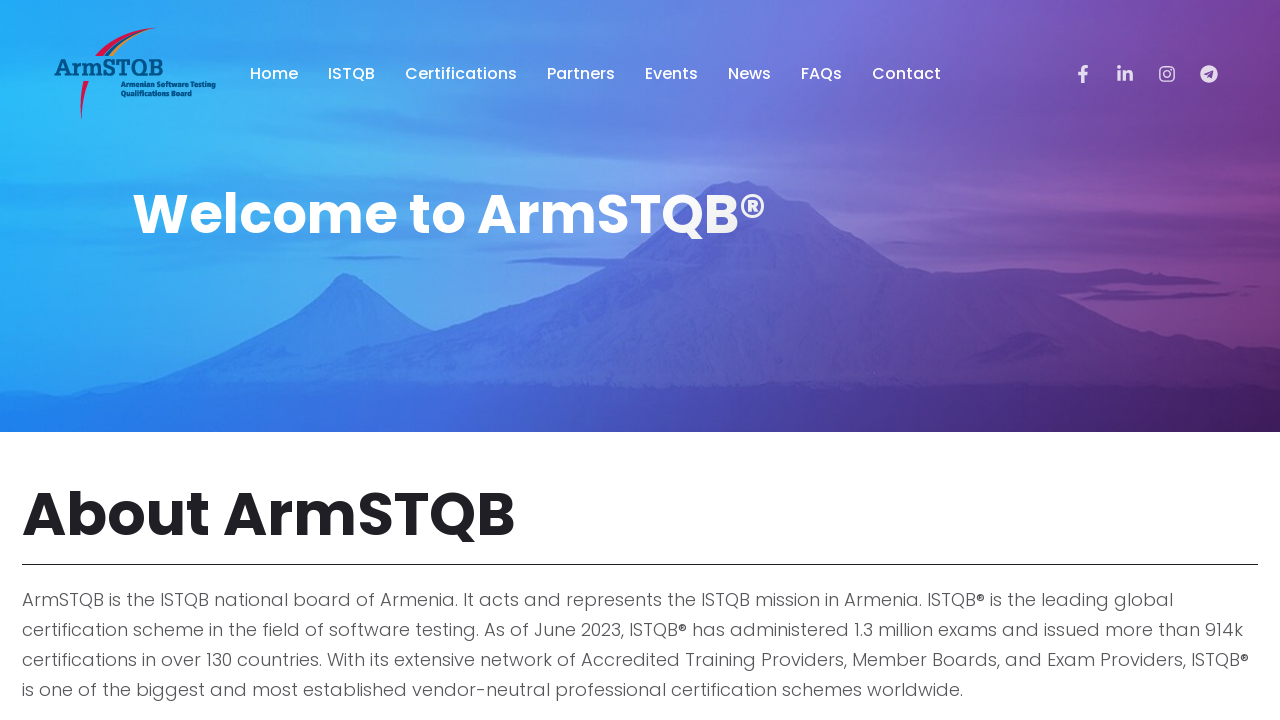

Navigated to partners page in new tab
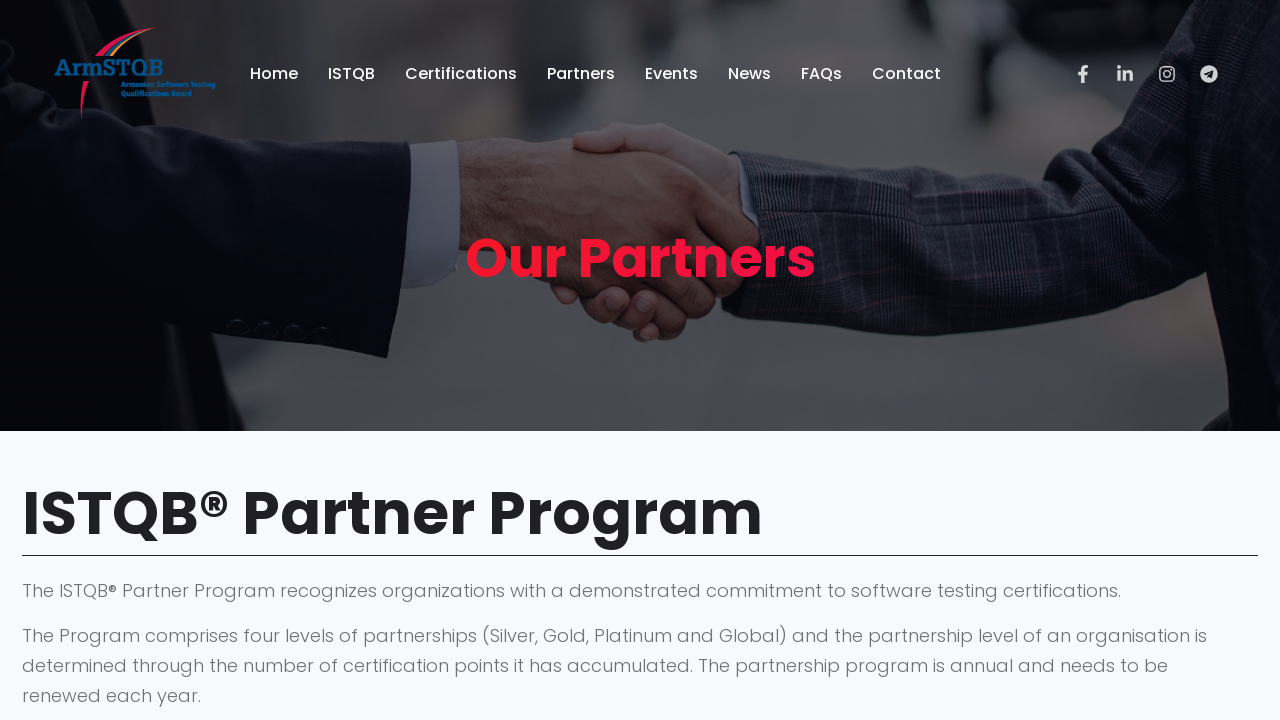

Partners page loaded (domcontentloaded)
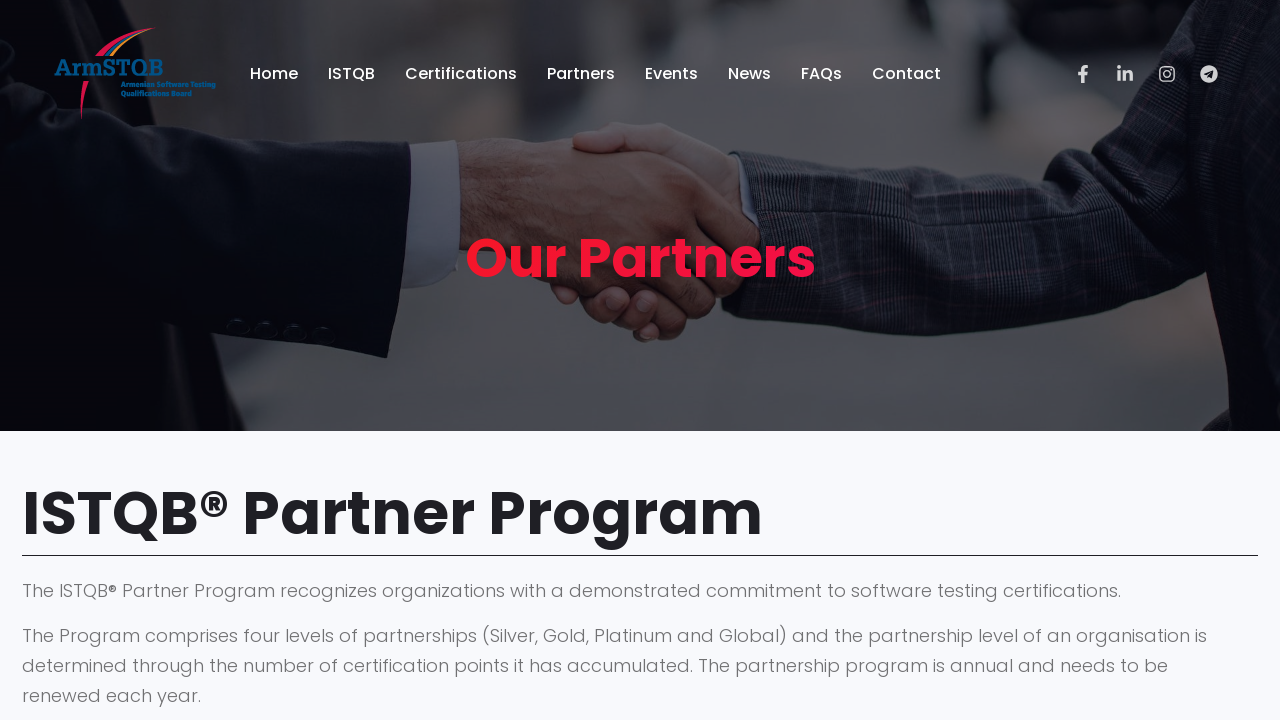

Closed the partners page tab
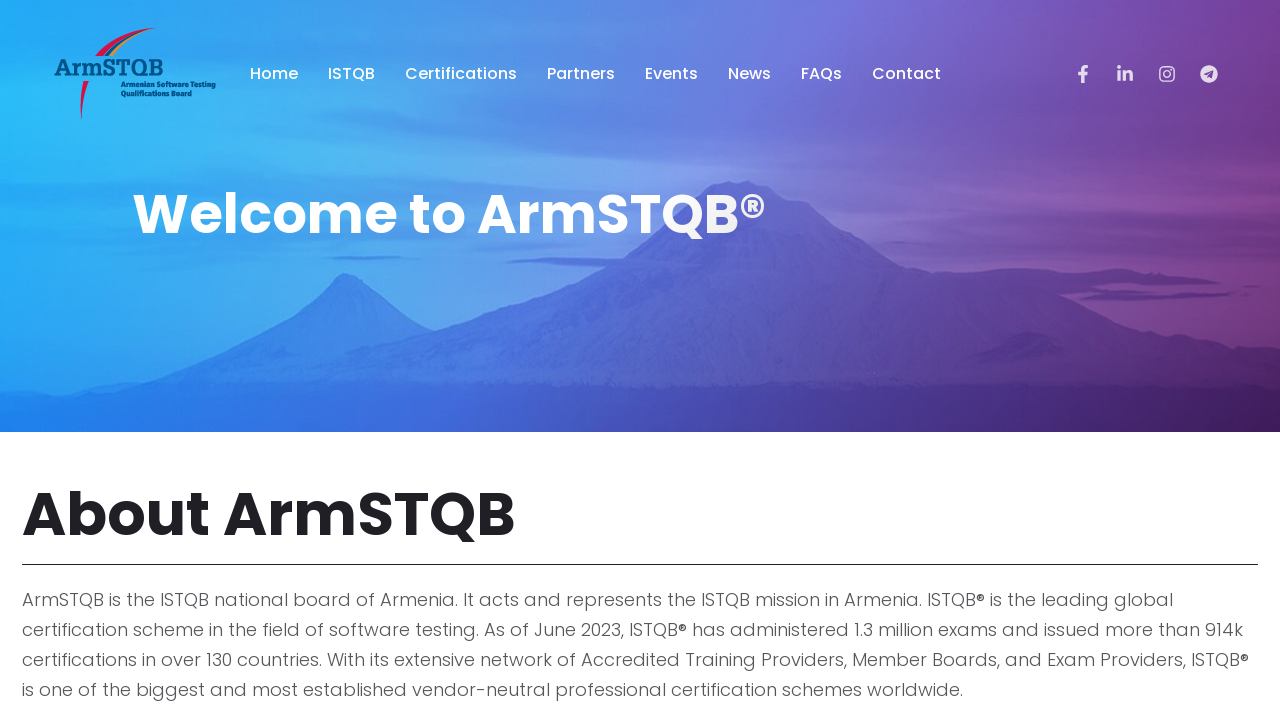

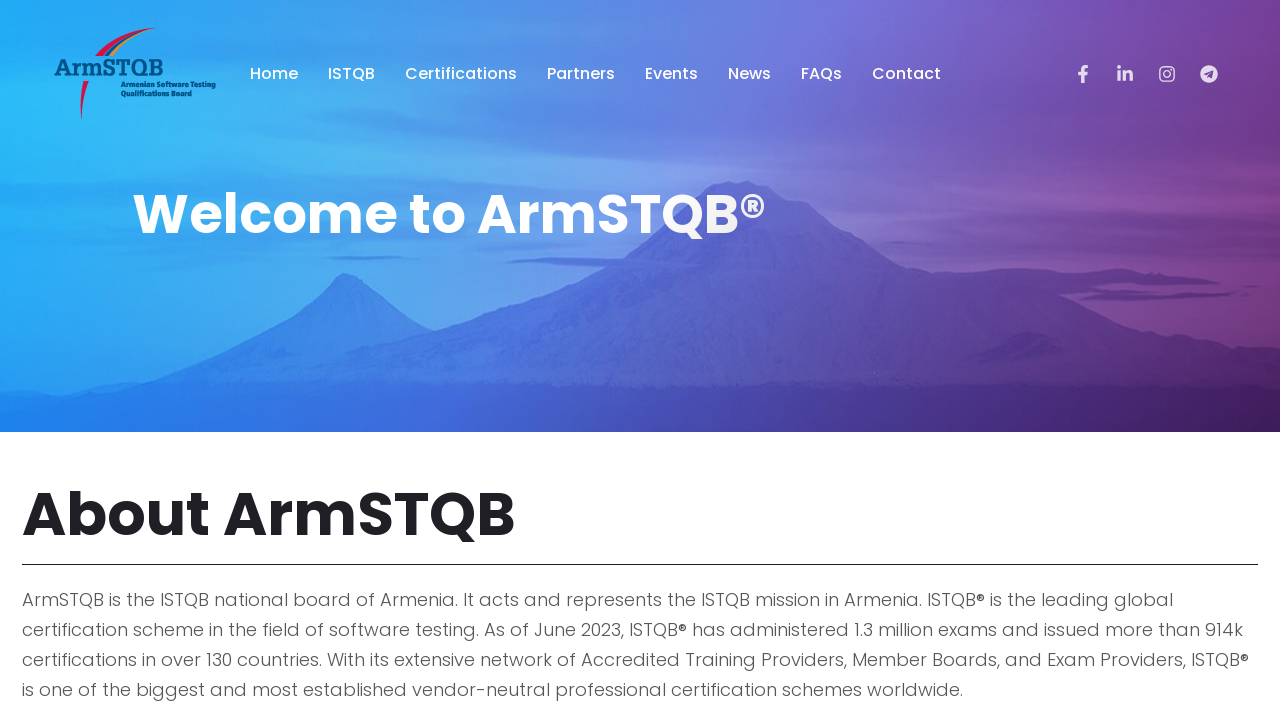